Opens the OTUS online education platform homepage and verifies the page loads successfully

Starting URL: https://otus.ru

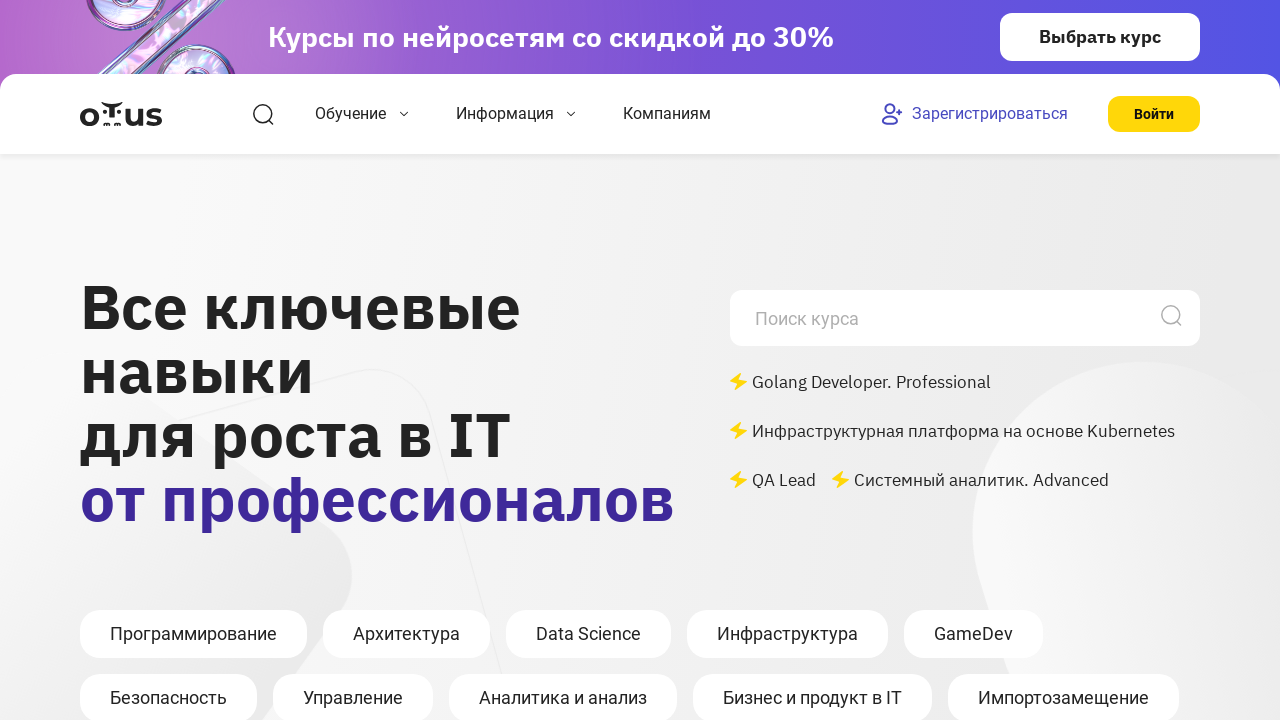

Waited for page to reach domcontentloaded state
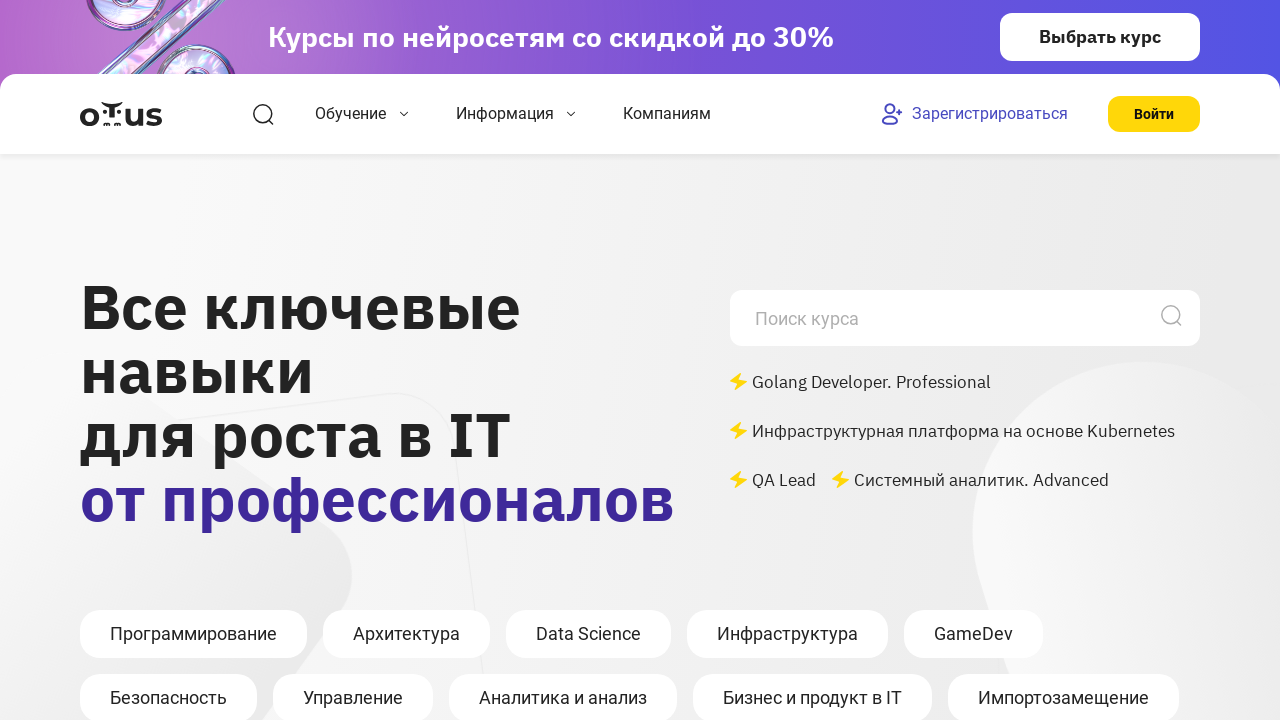

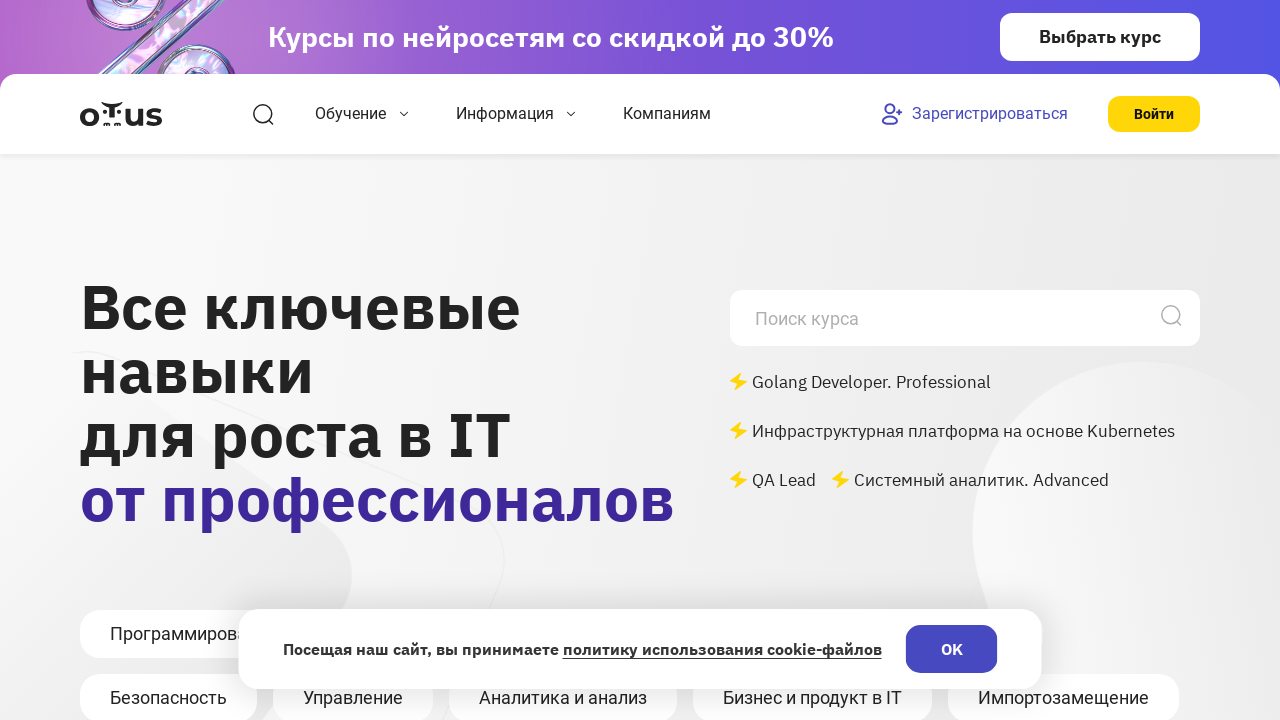